Tests the directory page by switching between grid and list views and verifying that business information is displayed correctly

Starting URL: https://carlosyaelcervantesrojas.github.io/cse270-teton/directory.html

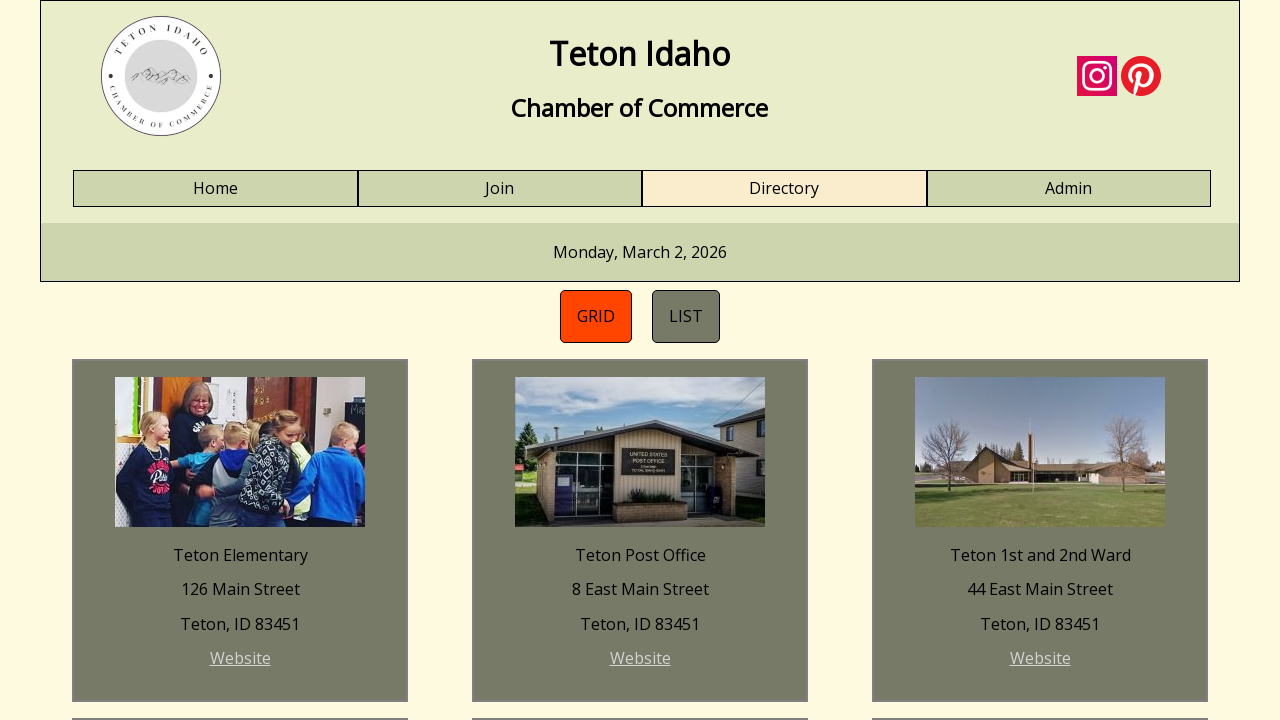

Clicked on directory grid view button at (596, 316) on #directory-grid
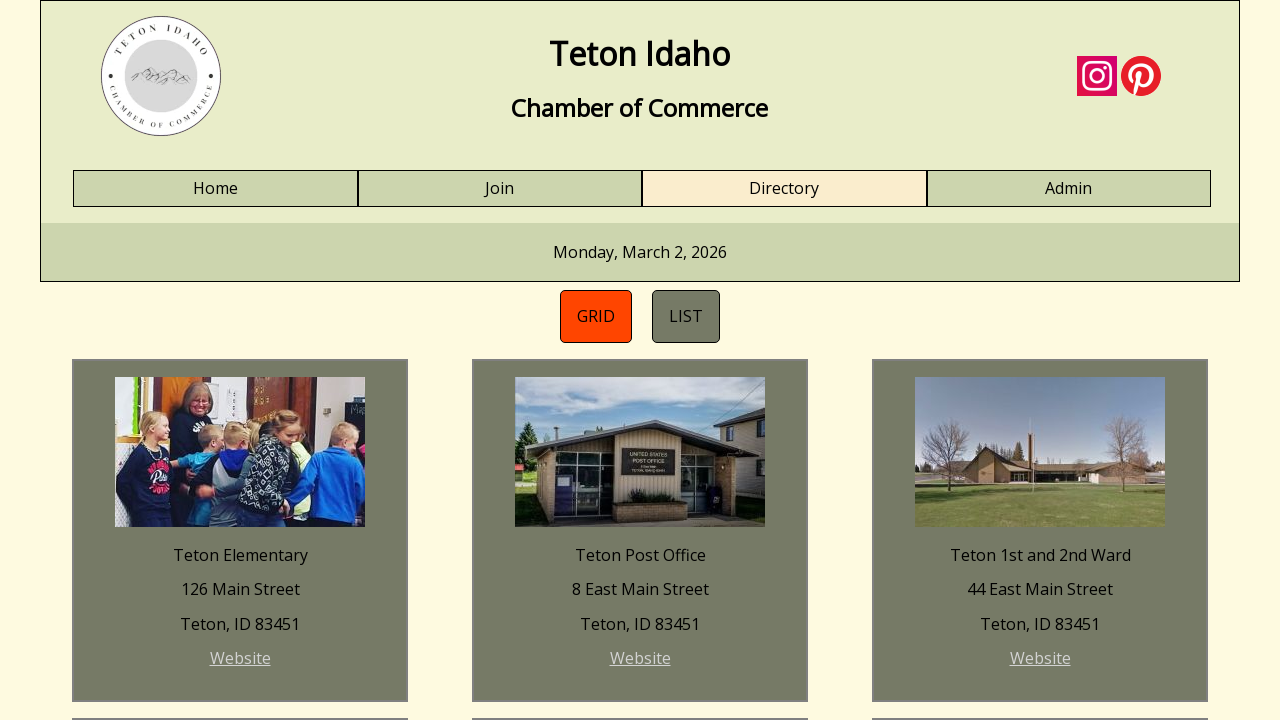

Verified business name 'Teton Turf and Tree' is displayed in grid view
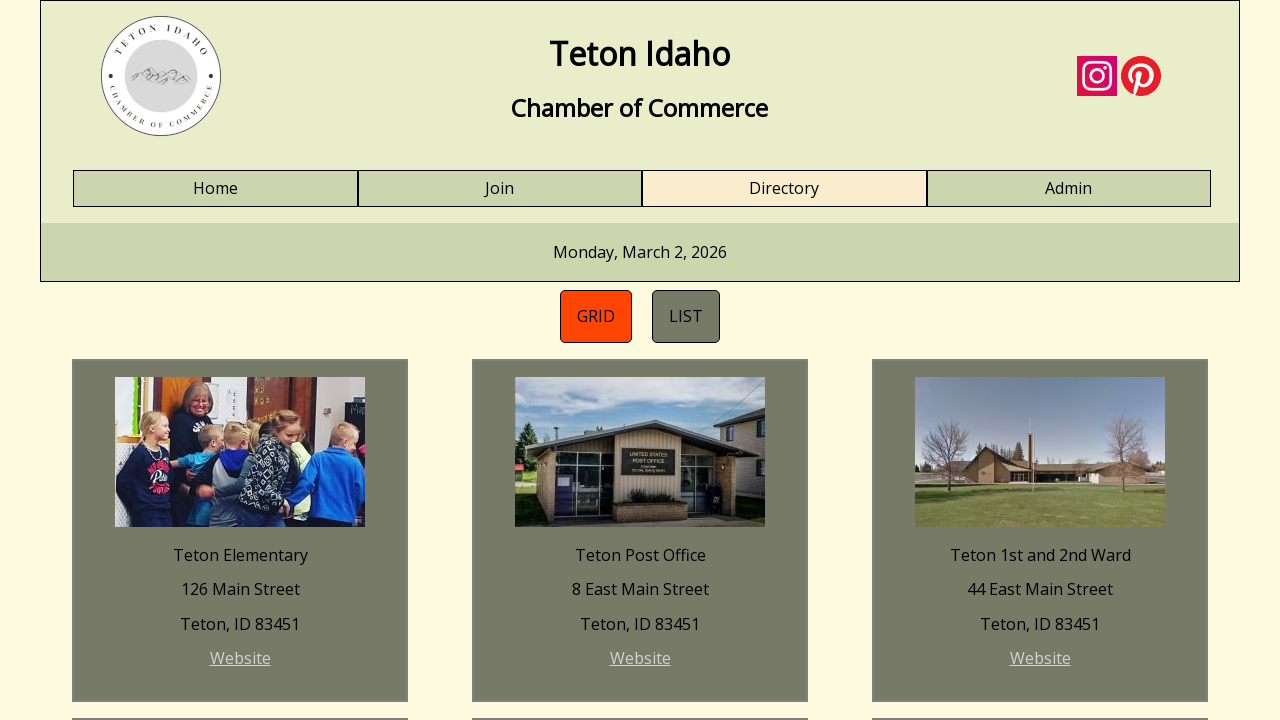

Clicked on directory list view button at (686, 316) on #directory-list
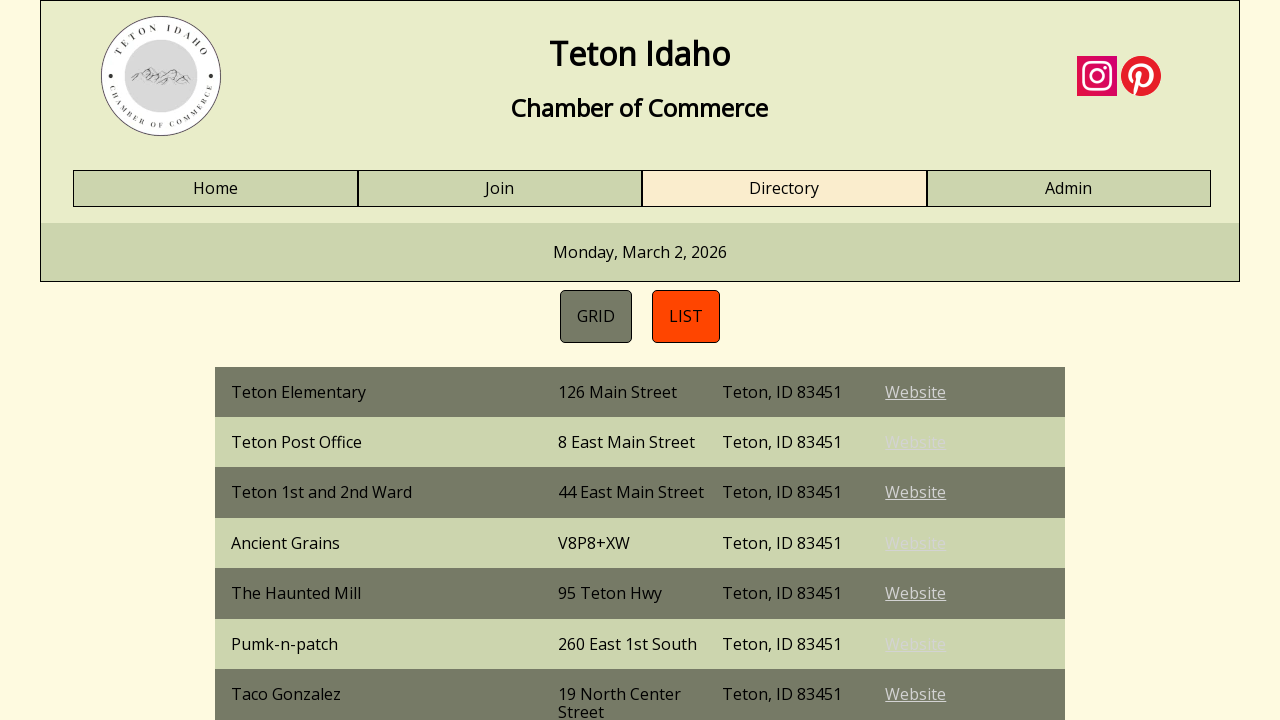

Verified business name 'Teton Turf and Tree' is displayed in list view
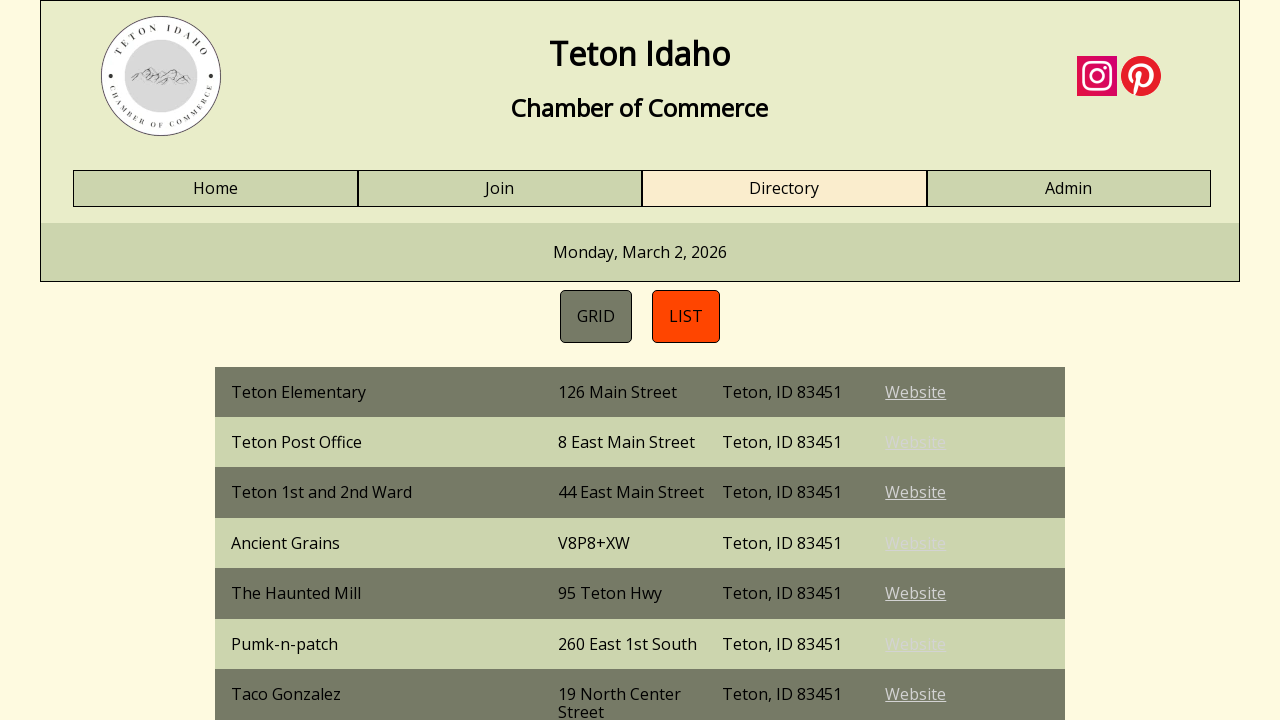

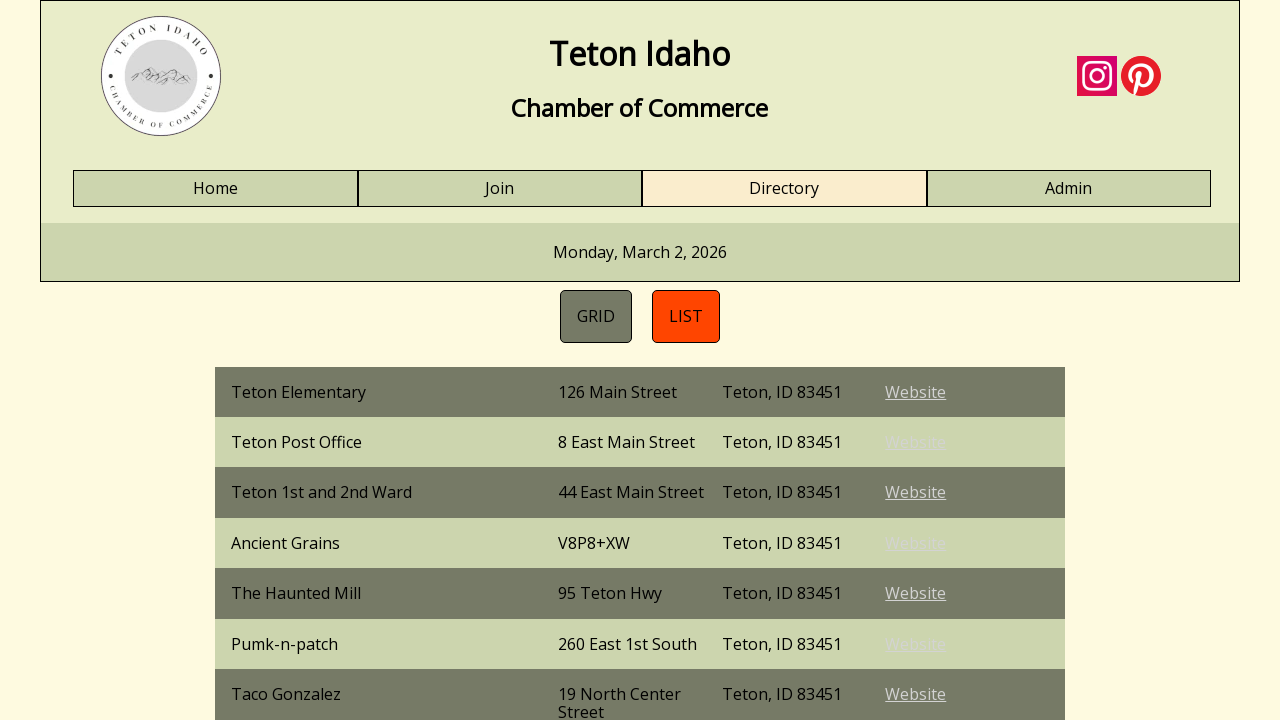